Tests customer registration form by filling in all required fields including personal information, address, and account credentials, then submitting the form

Starting URL: https://parabank.parasoft.com/parabank/register.htm

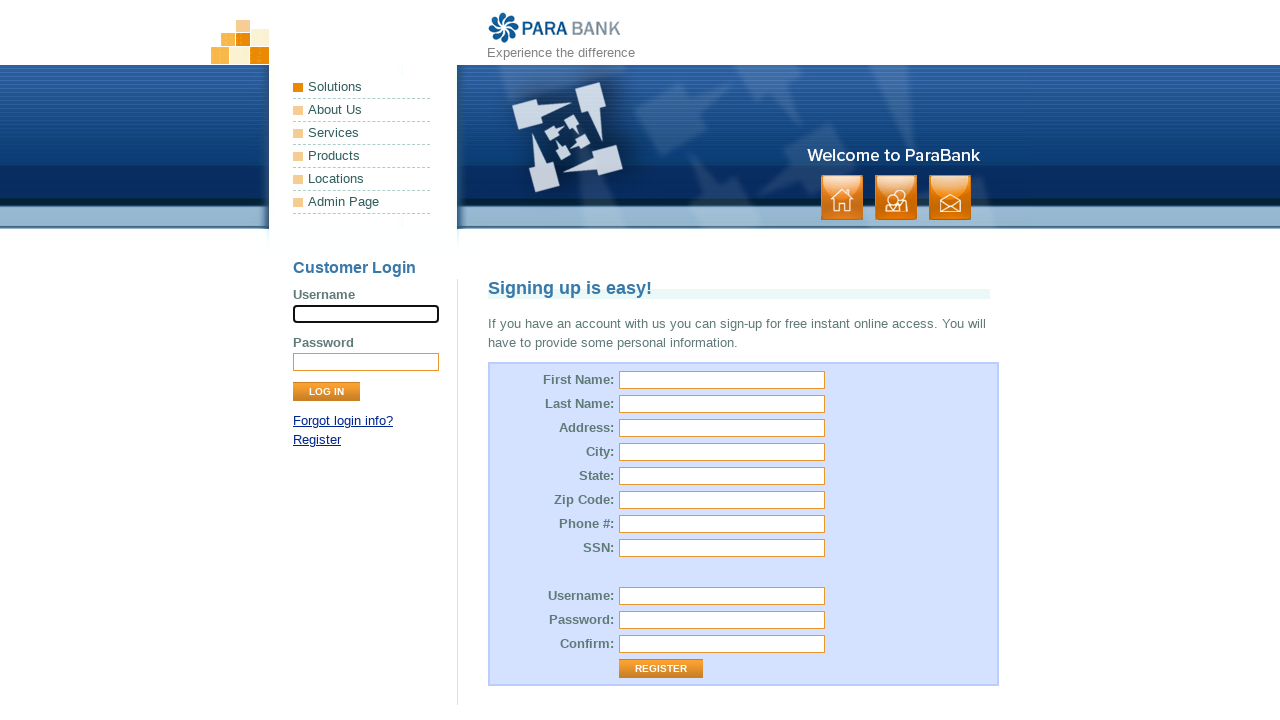

Filled first name field with 'Tonny' on //input[@id='customer.firstName']
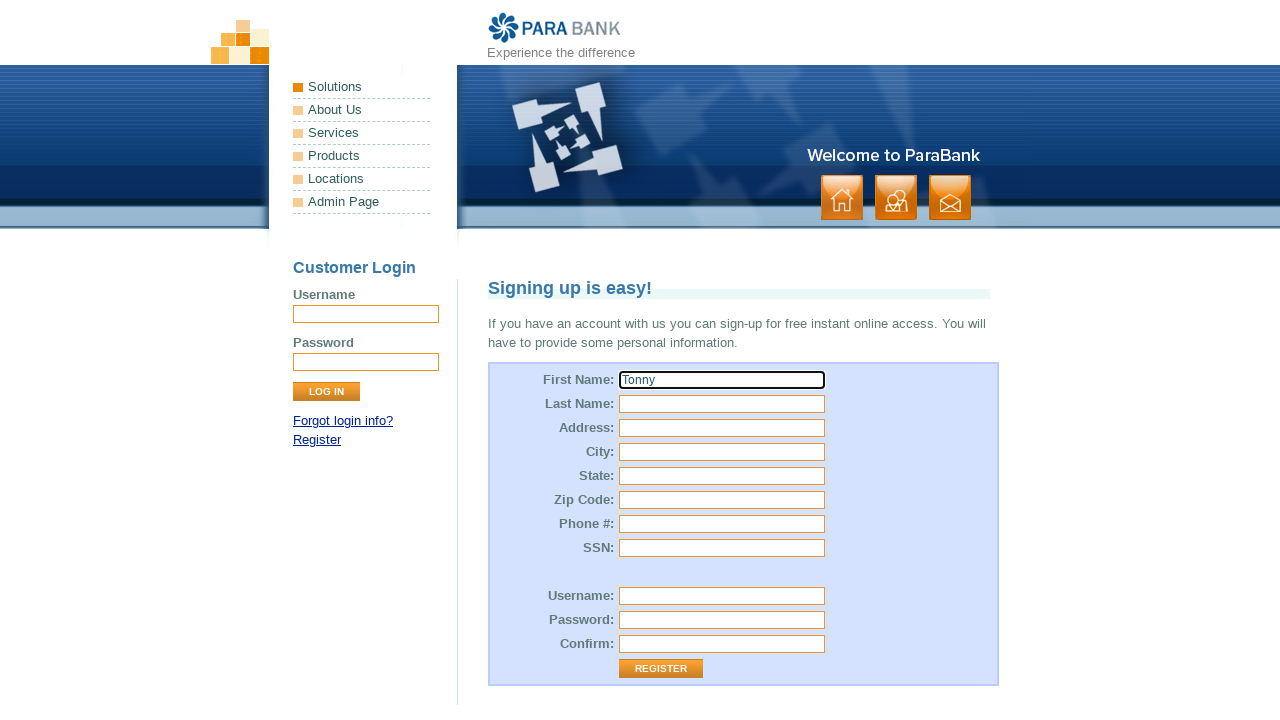

Filled last name field with 'Jorge' on //input[@id='customer.lastName']
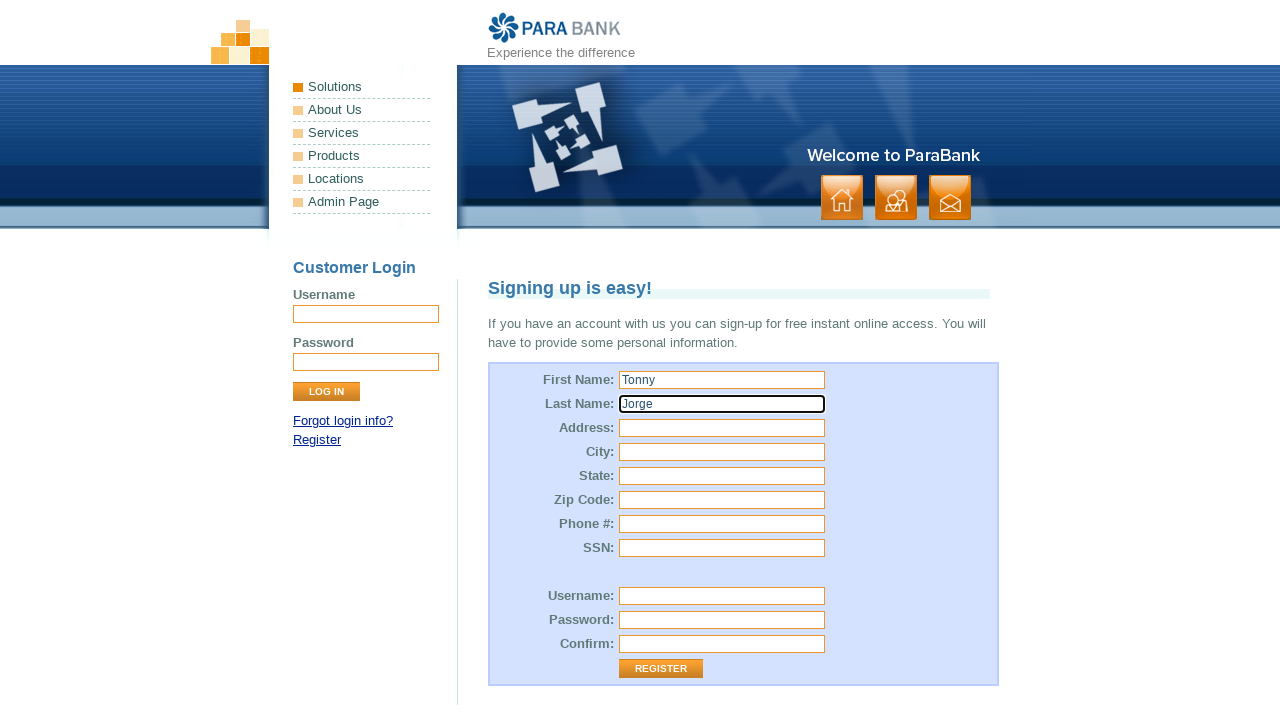

Filled street address field with '112 Ave' on //input[@id='customer.address.street']
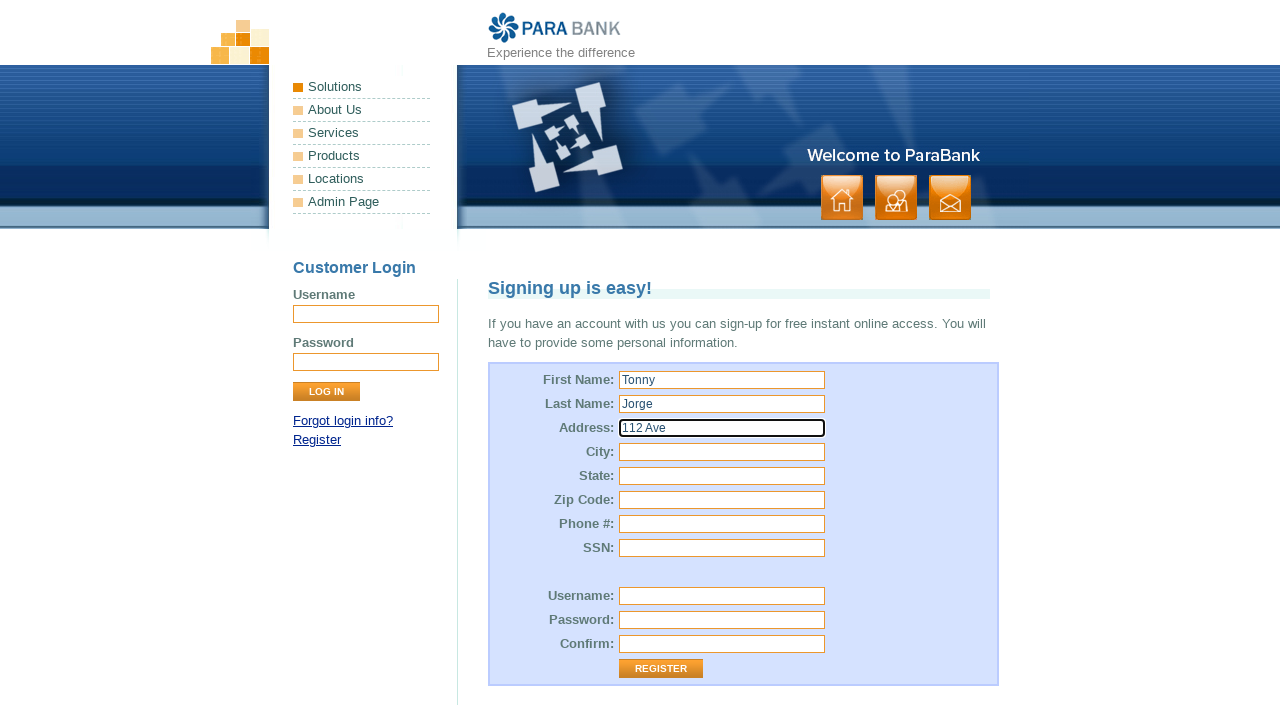

Filled city field with 'Colton' on //input[@id='customer.address.city']
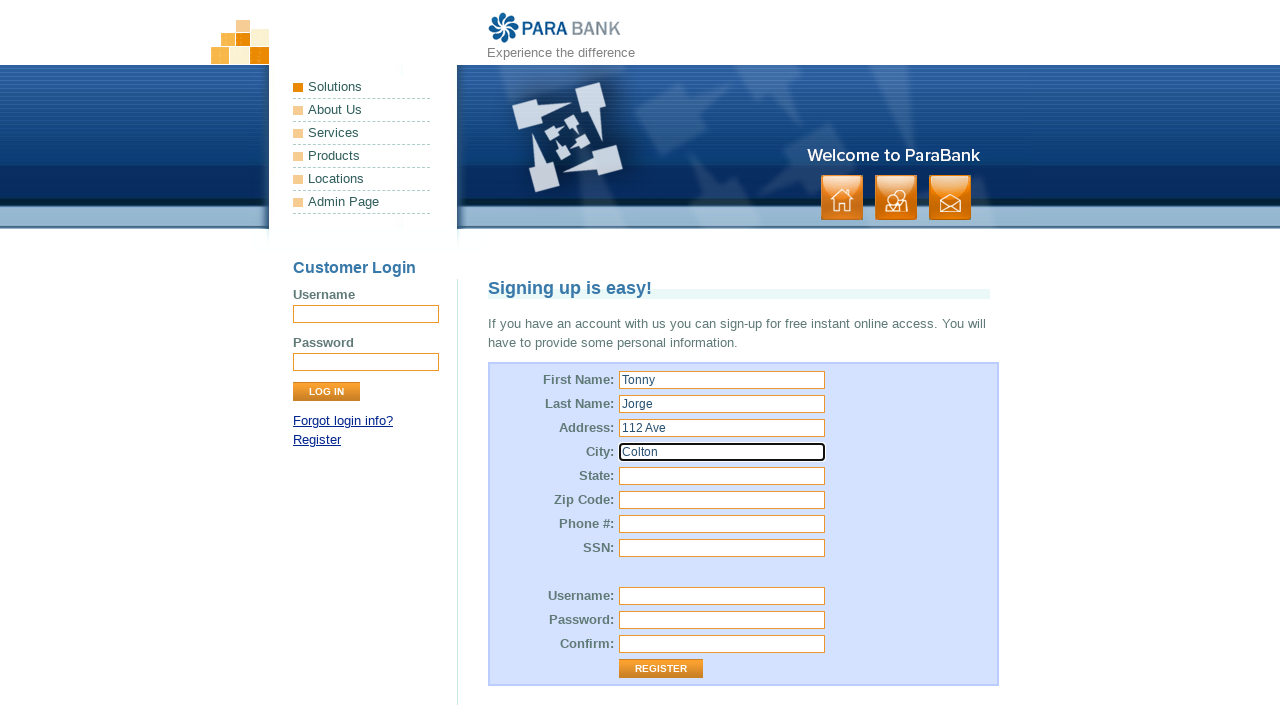

Filled state field with 'CA' on //input[@id='customer.address.state']
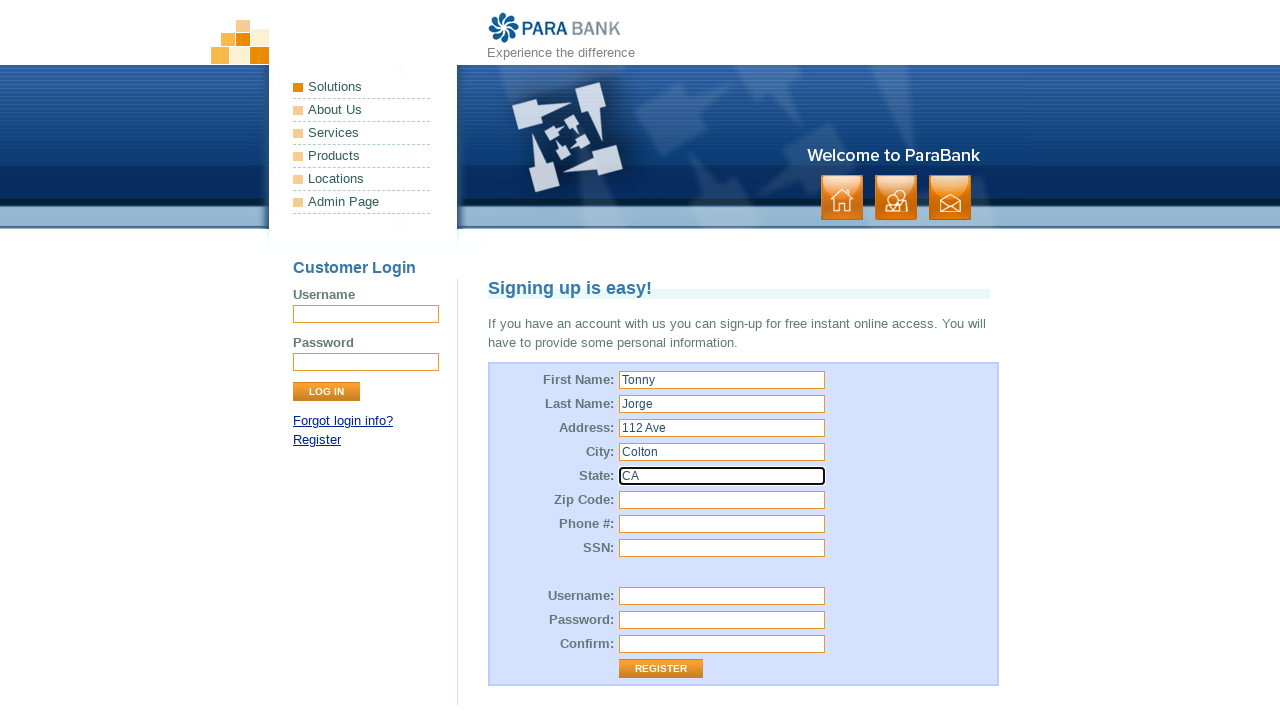

Filled zip code field with '12345' on //input[@id='customer.address.zipCode']
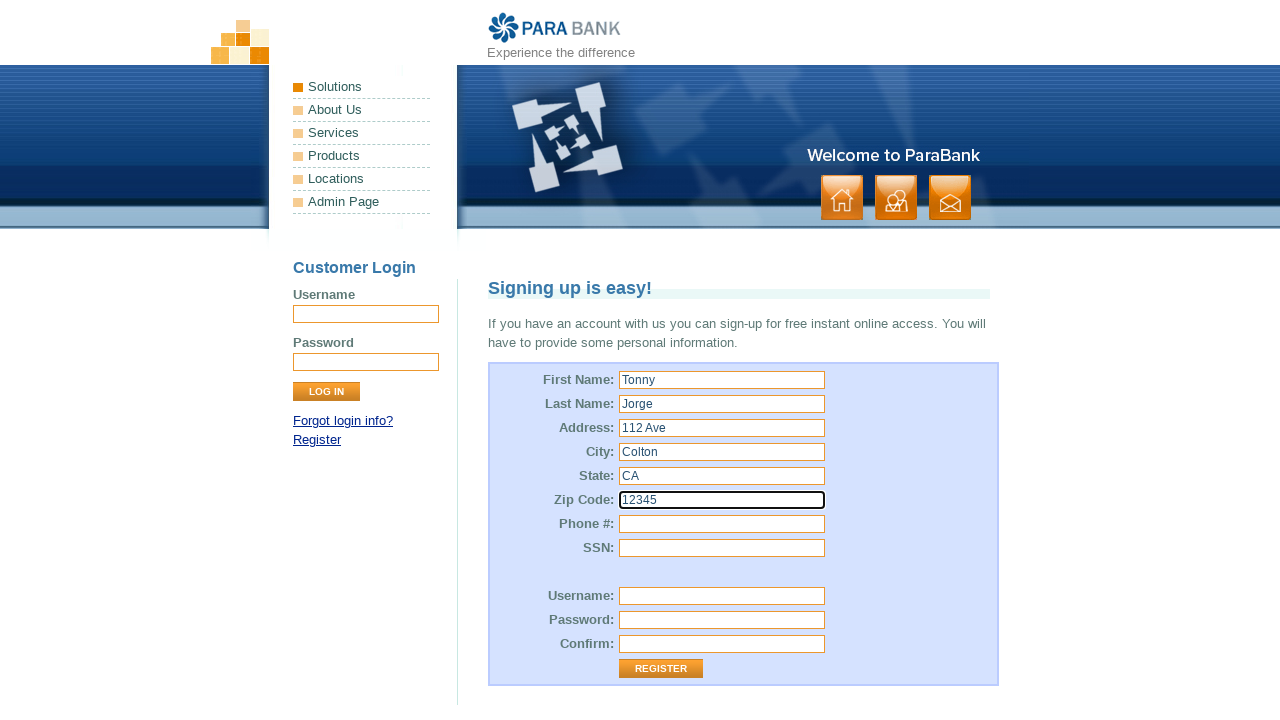

Filled phone number field with '123456789' on //input[@id='customer.phoneNumber']
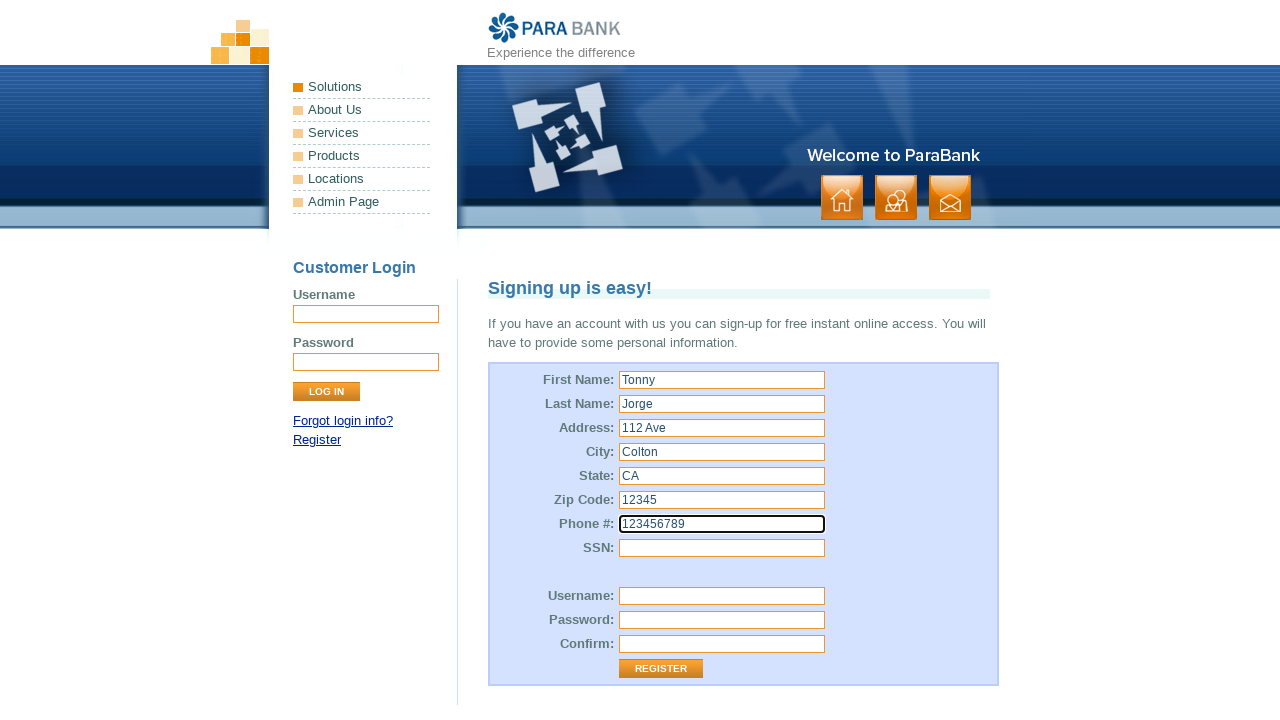

Filled SSN field with '1123456' on //input[@id='customer.ssn']
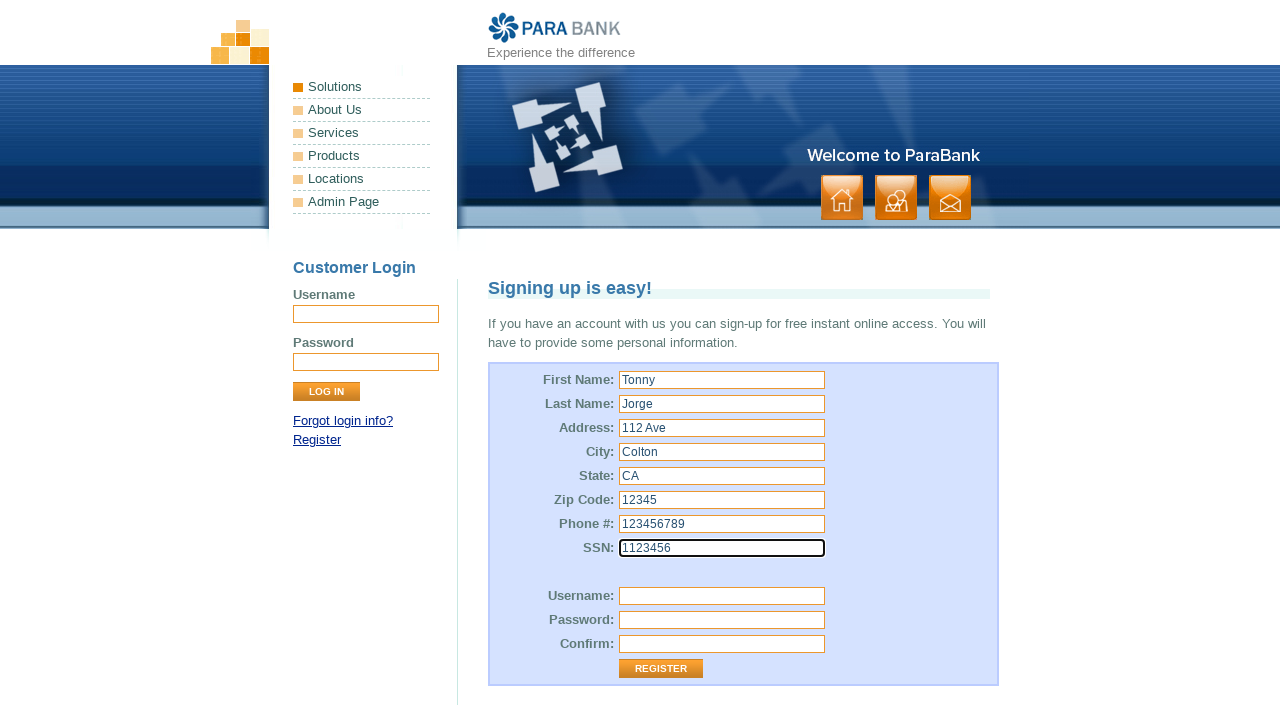

Filled username field with 'Tonny' on //input[@id='customer.username']
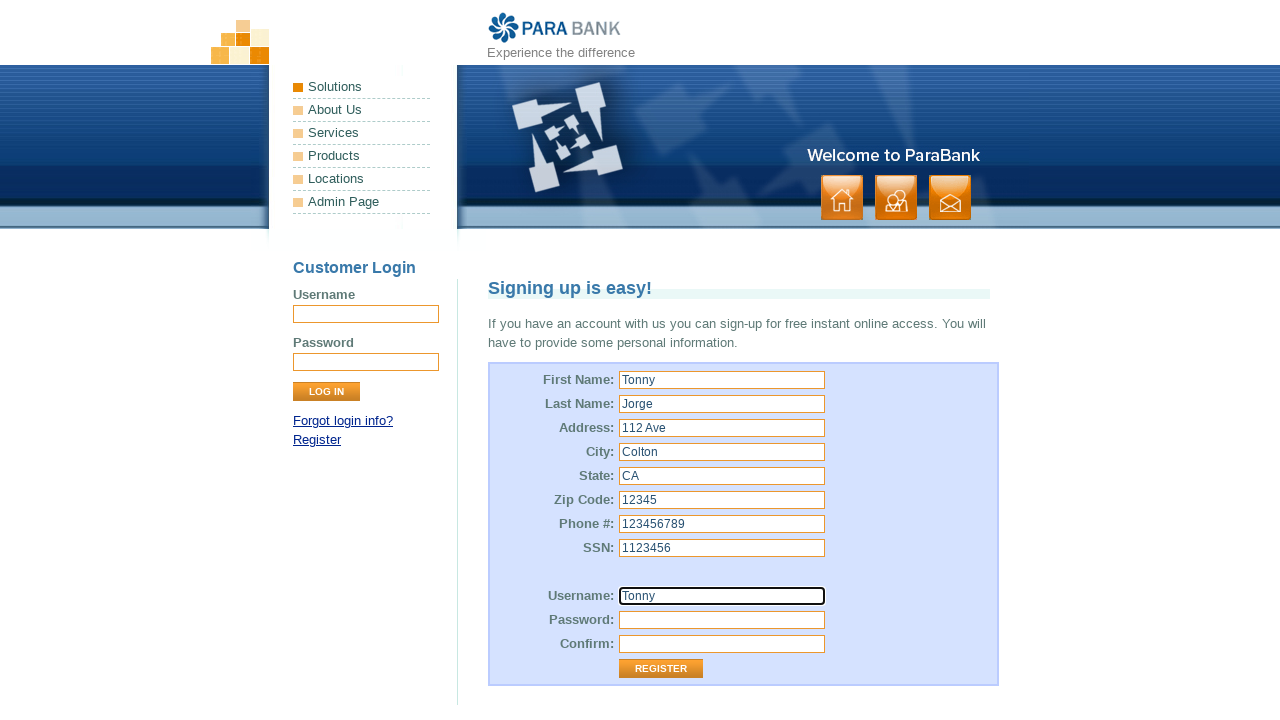

Filled password field with '12345' on //input[@id='customer.password']
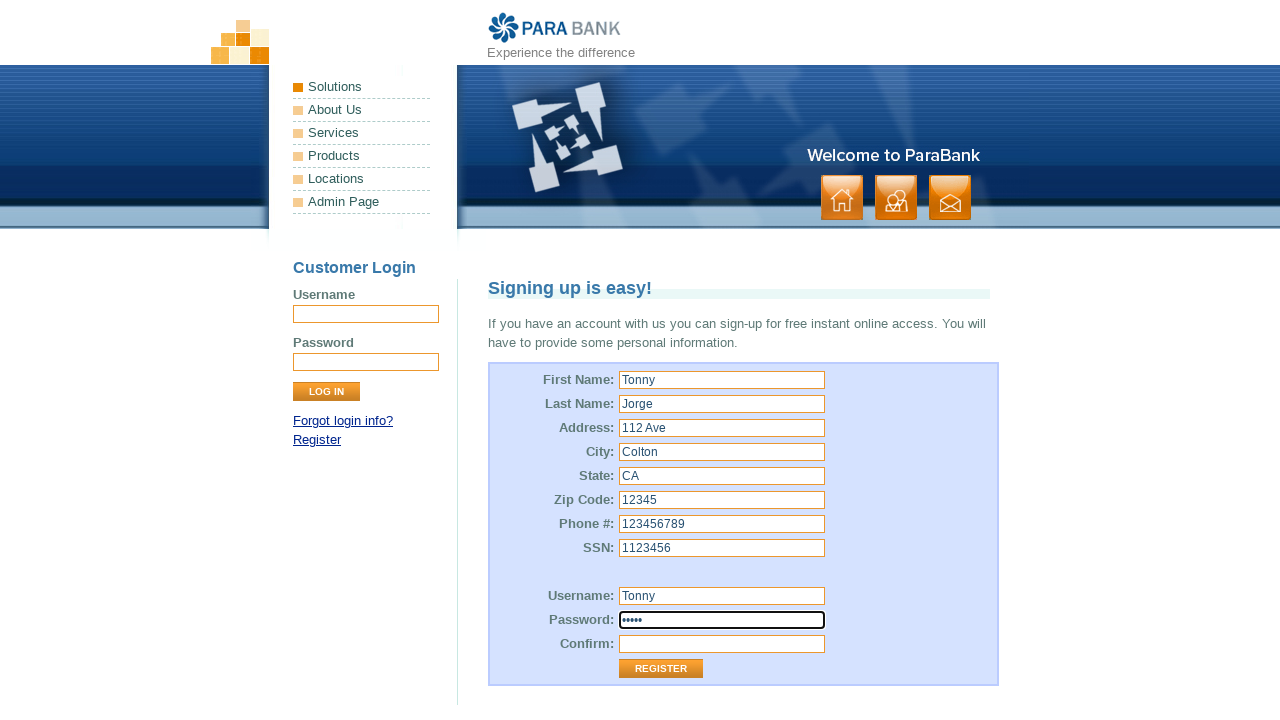

Filled confirm password field with '12345' on //input[@id='repeatedPassword']
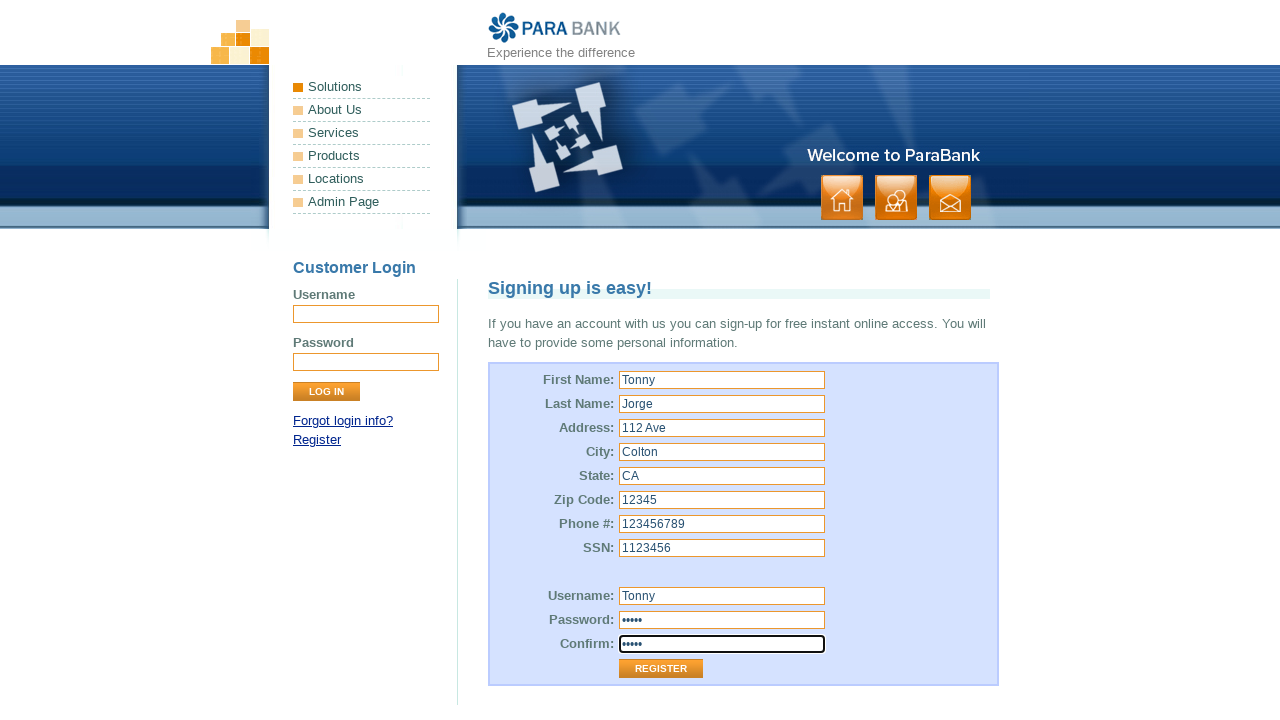

Clicked Register button to submit customer registration form at (661, 669) on xpath=//input[@value='Register']
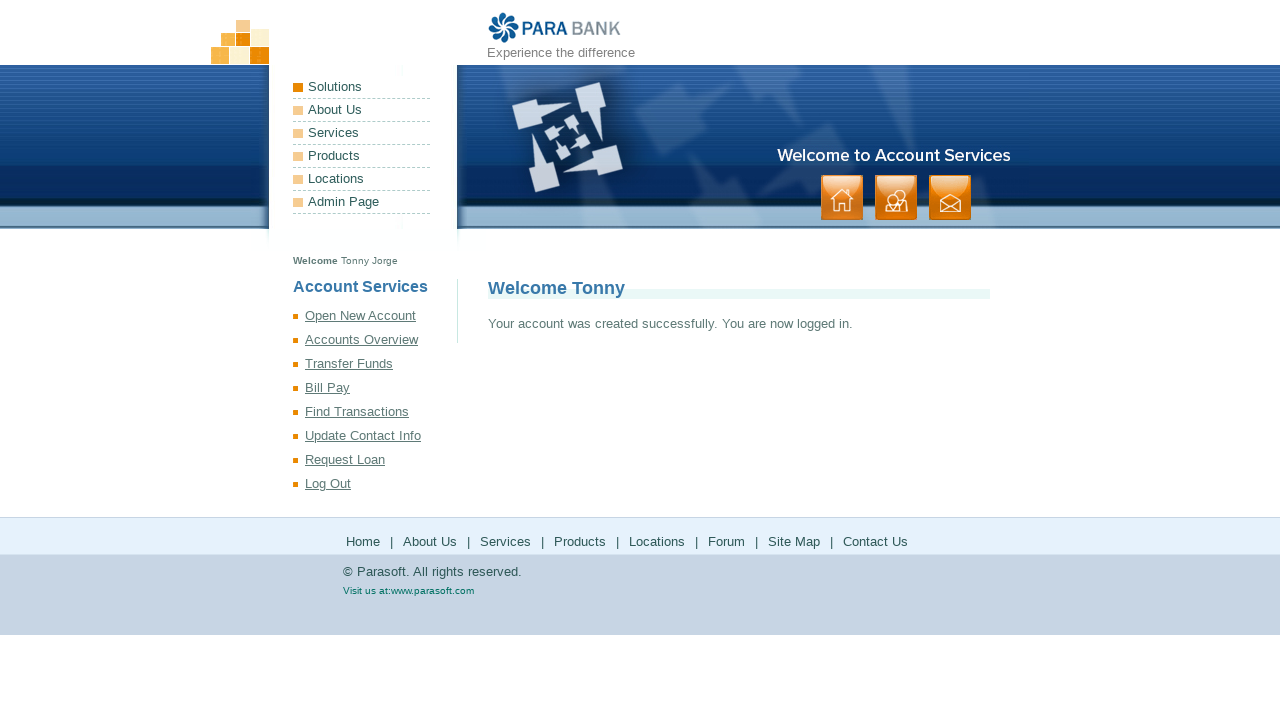

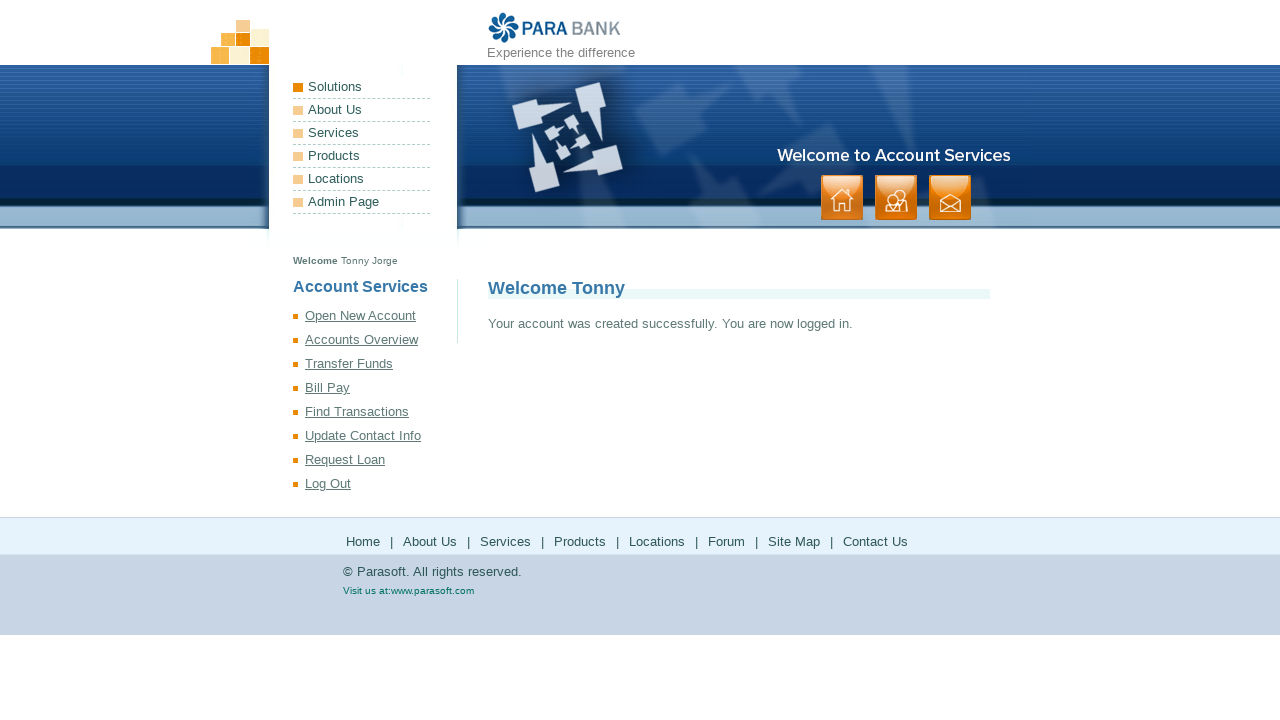